Tests basic UI functionality on a practice page including autocomplete country selection, dropdown selection, page reload, right-click, and scrolling actions

Starting URL: https://rahulshettyacademy.com/AutomationPractice/

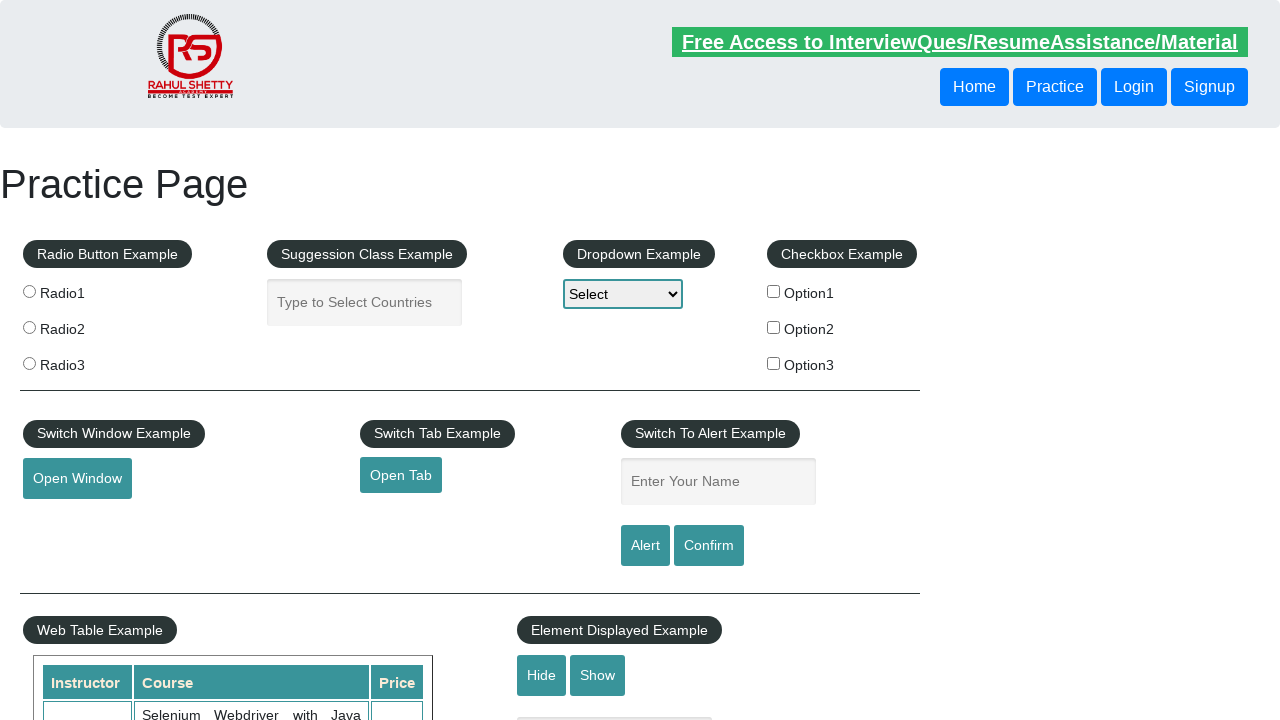

Filled autocomplete country field with 'india' on internal:attr=[placeholder="Type to Select Countries"i]
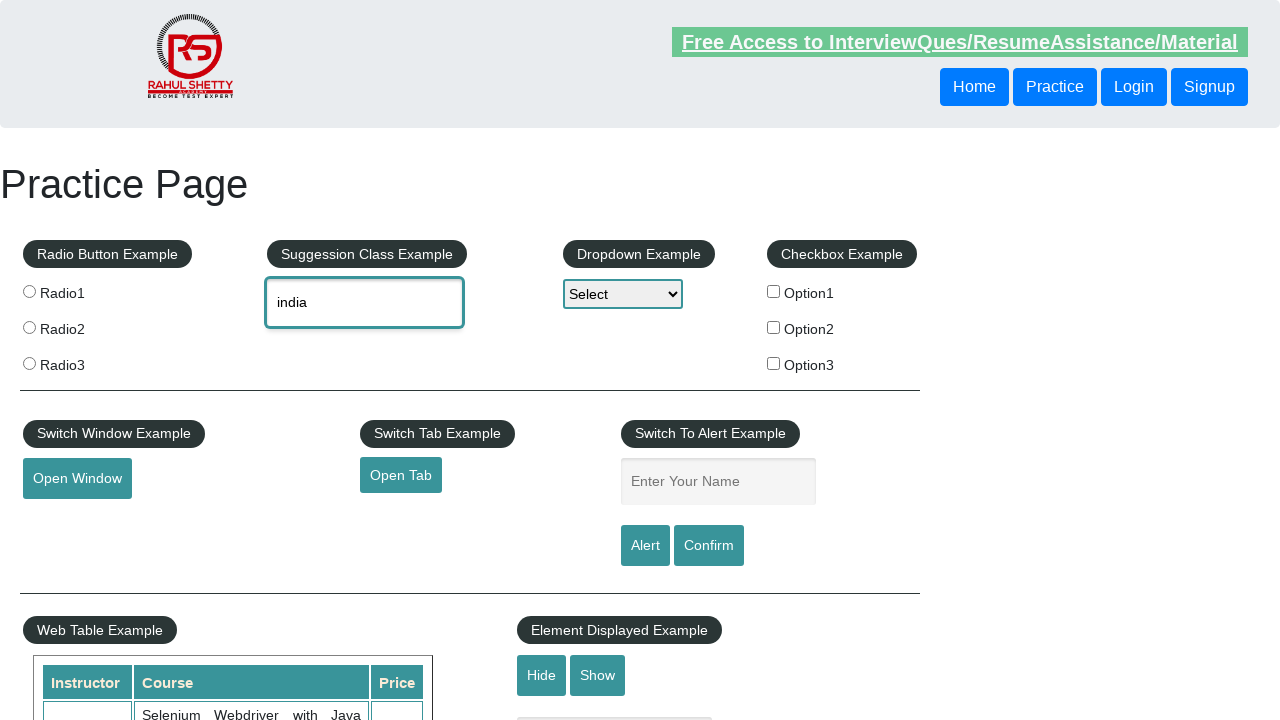

Autocomplete suggestions appeared
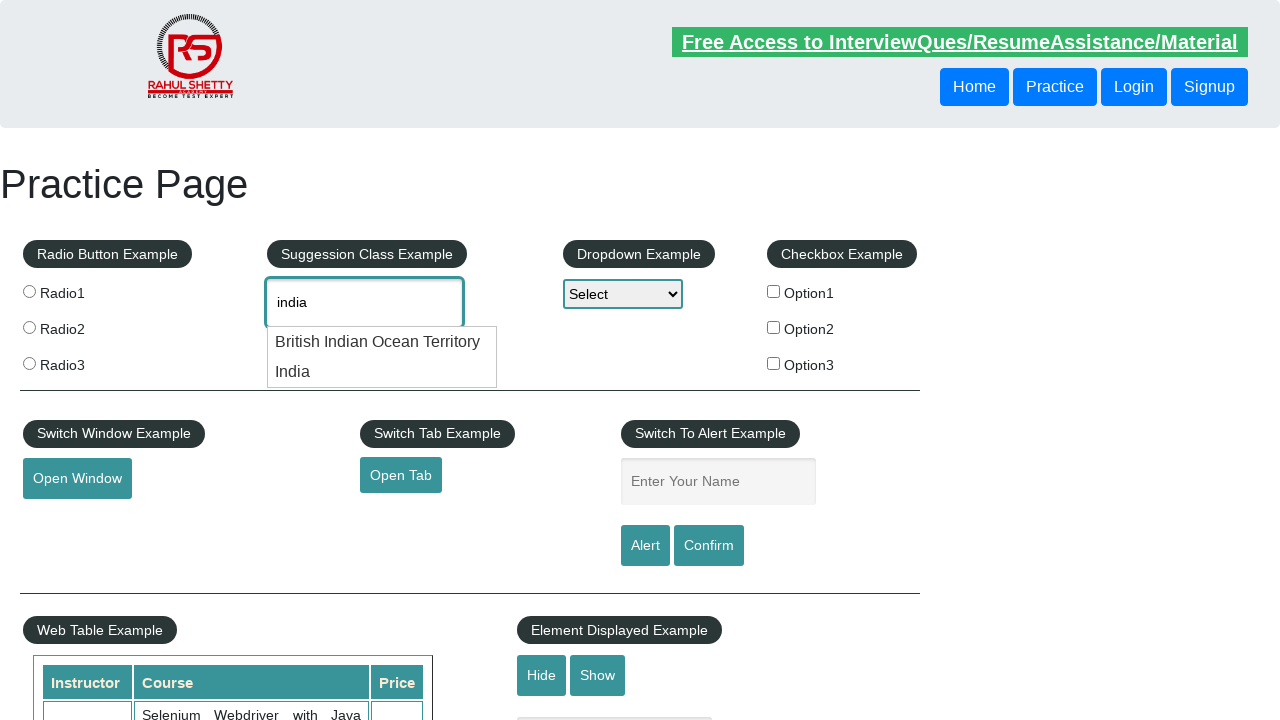

Pressed ArrowDown to navigate autocomplete options
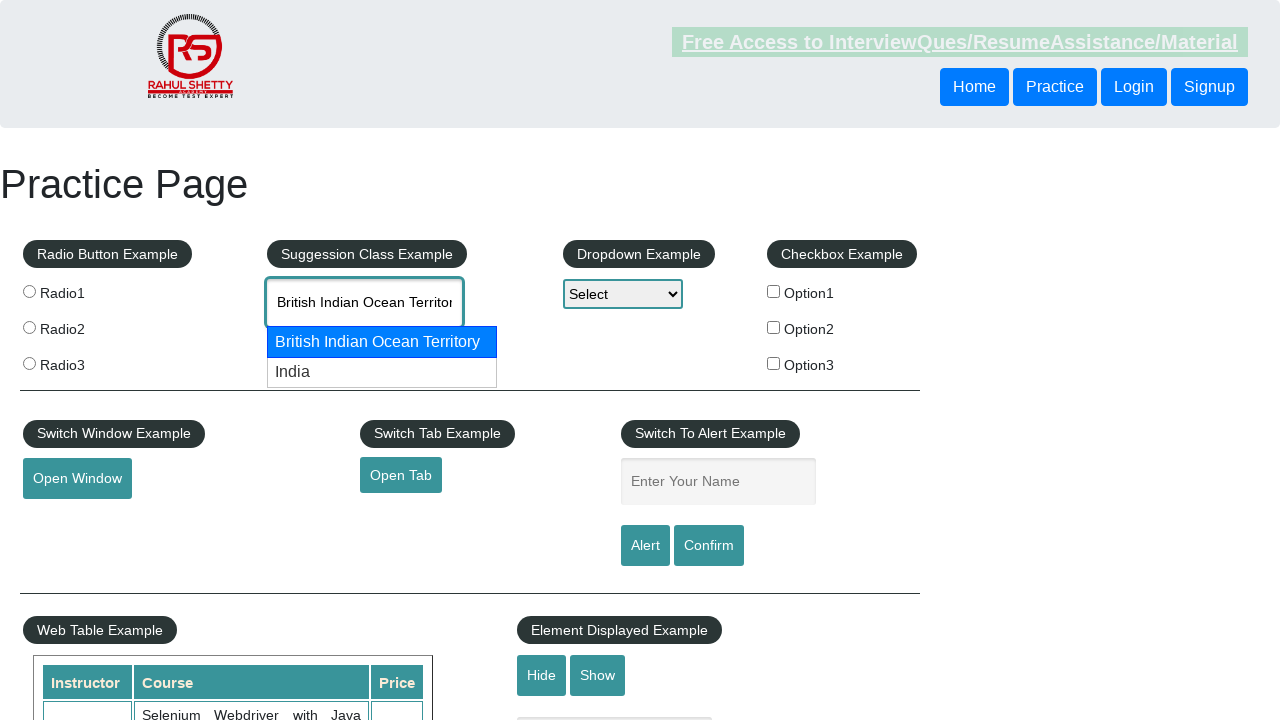

Pressed ArrowDown again to navigate autocomplete options
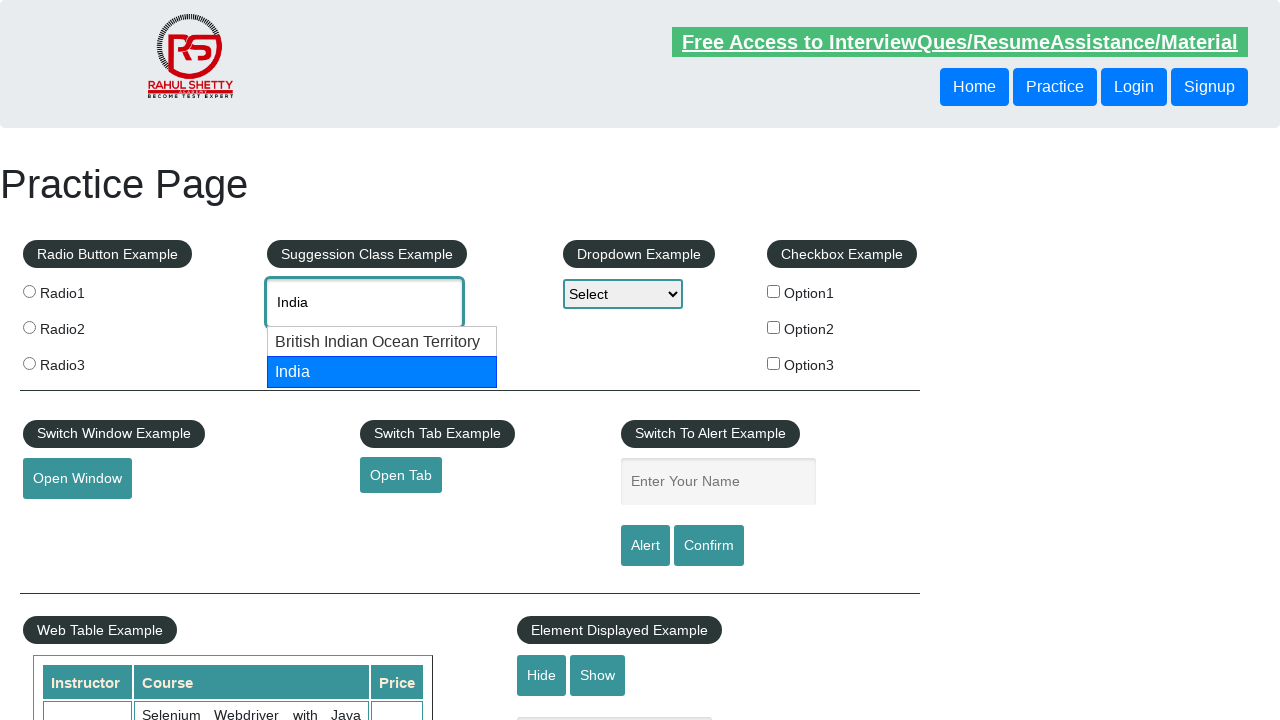

Pressed Enter to select autocomplete option
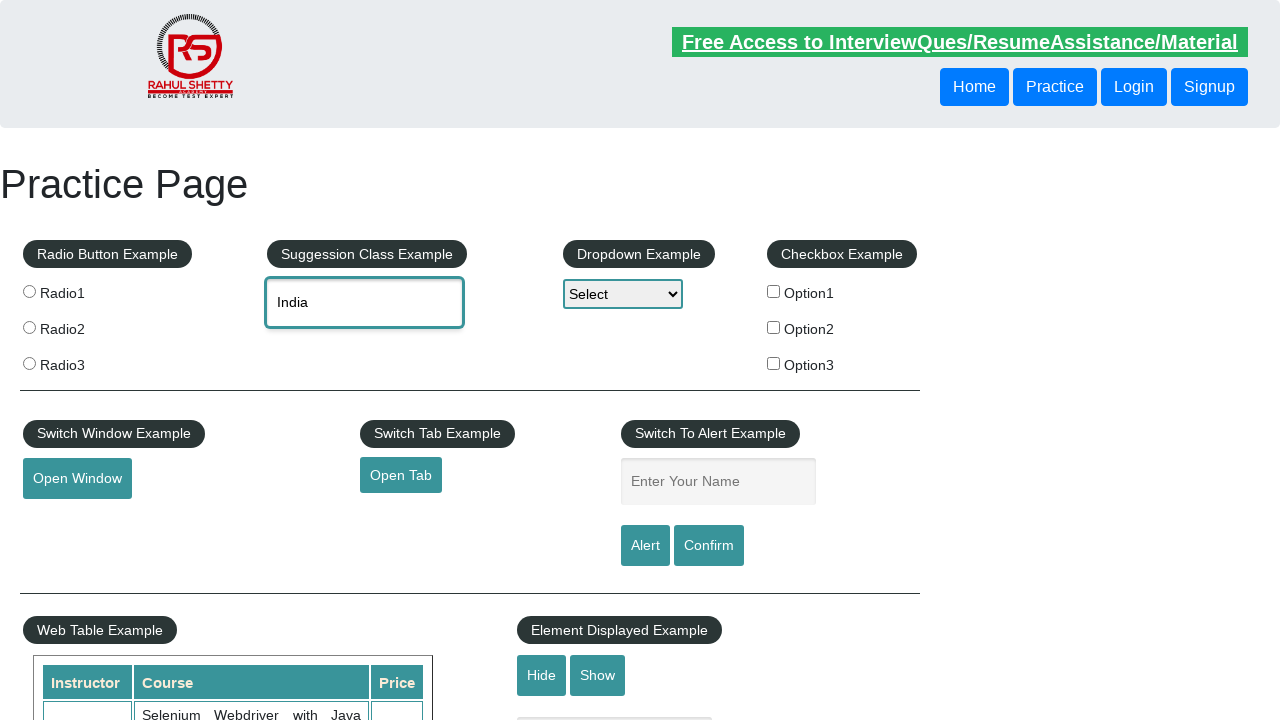

Selected 'option1' from dropdown on //select[@id='dropdown-class-example']
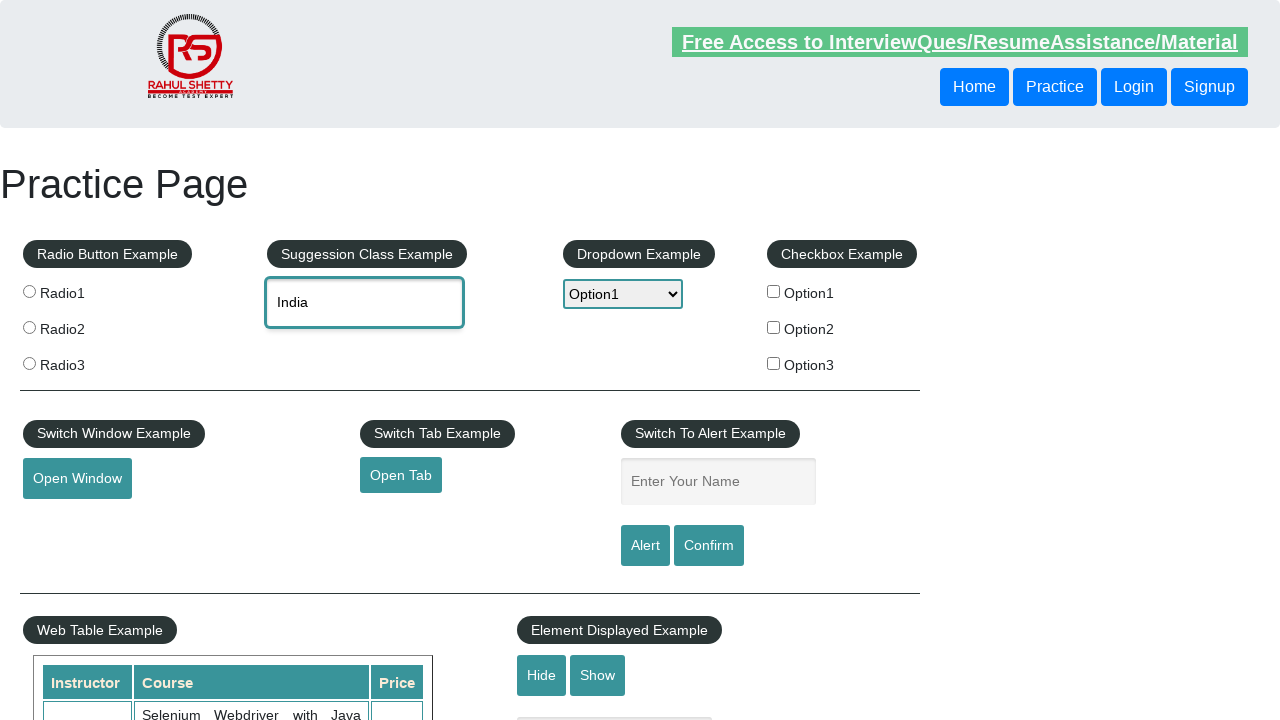

Verified page header exists
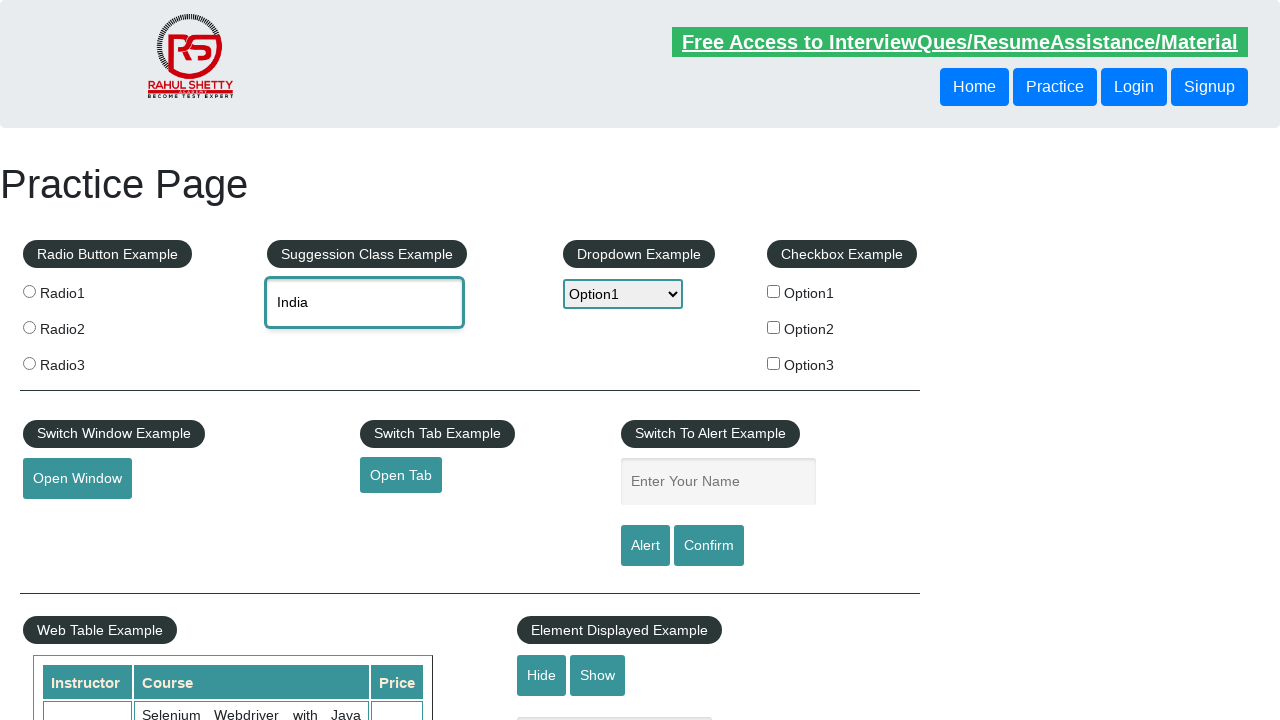

Reloaded the page
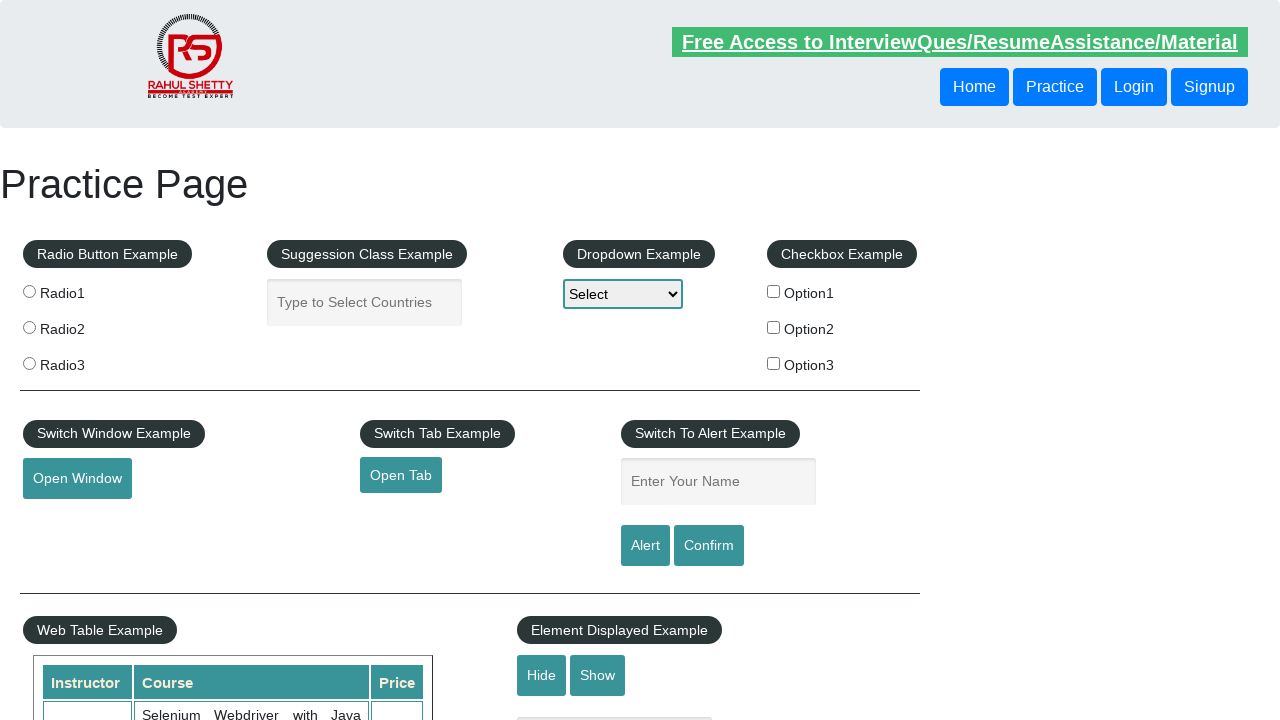

Right-clicked on the page header at (640, 184) on xpath=//h1
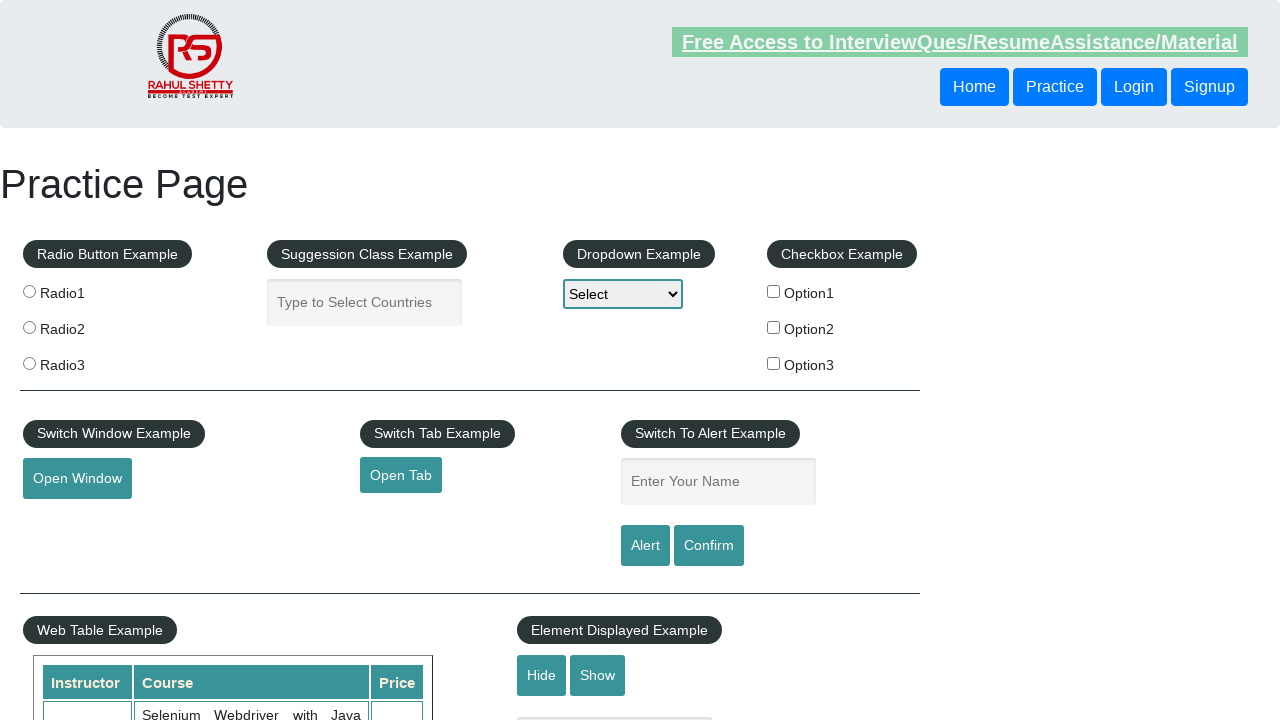

Scrolled mouse hover element into view
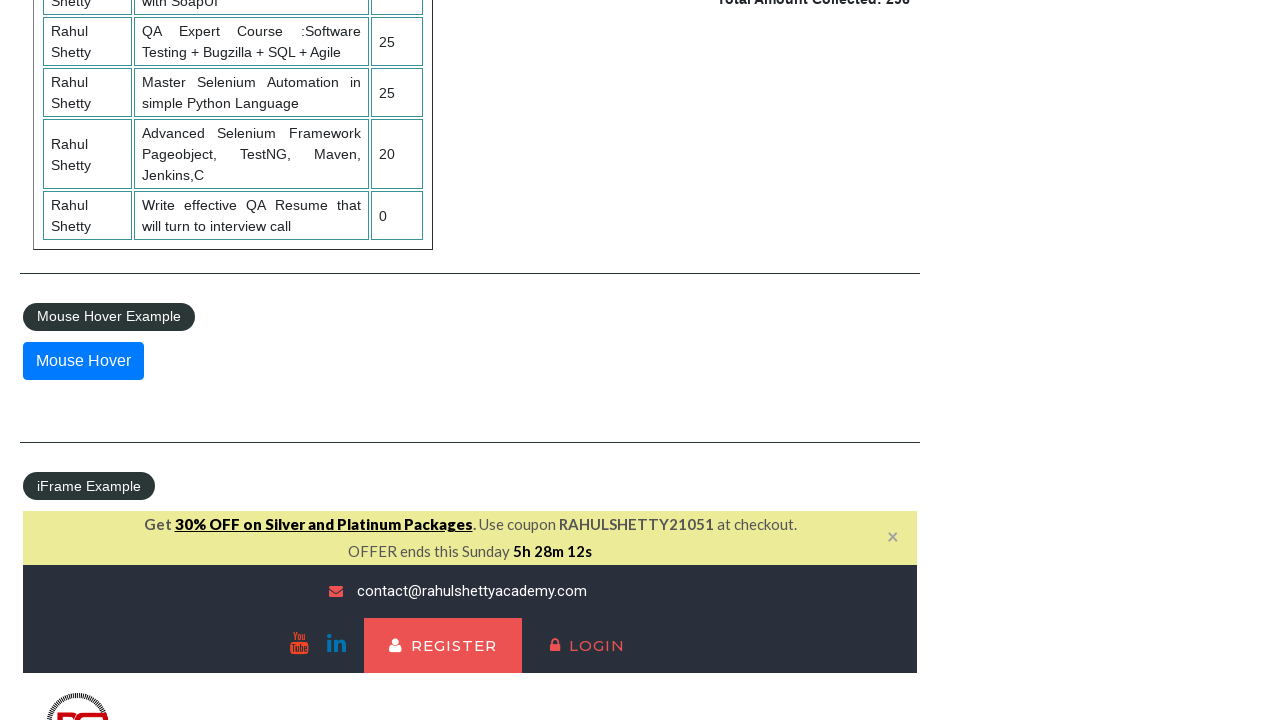

Navigated forward in browser history
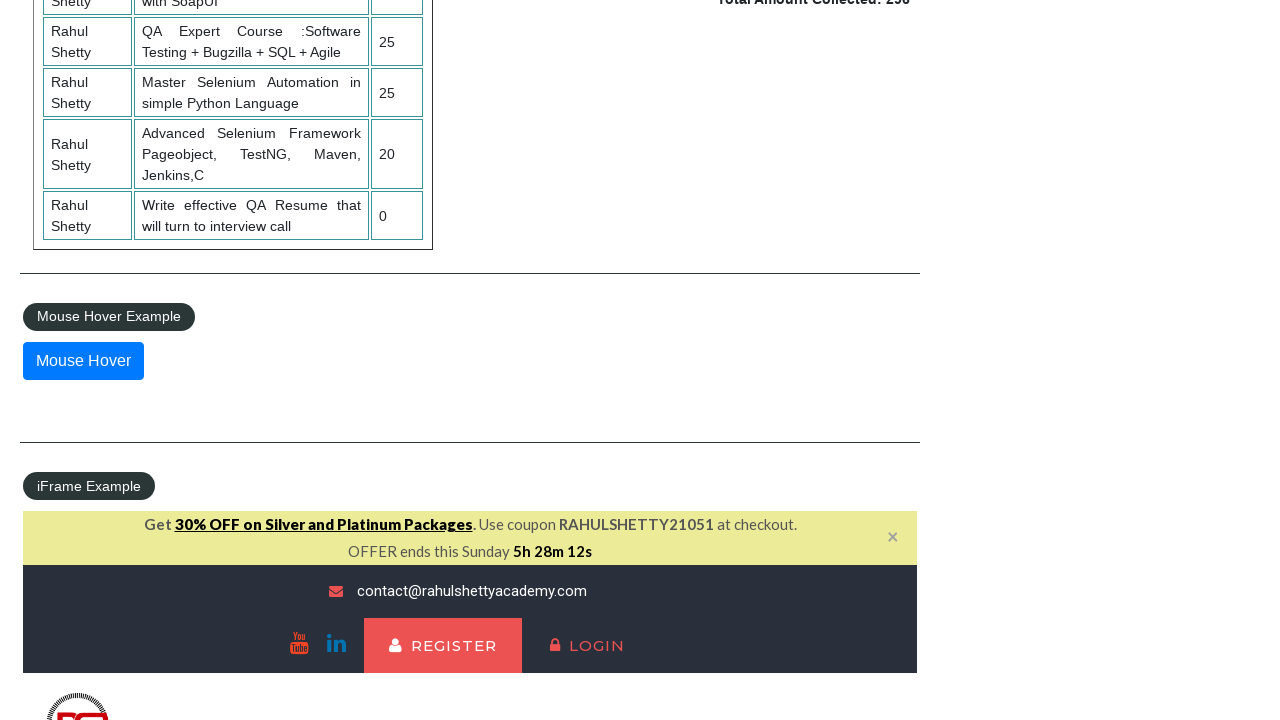

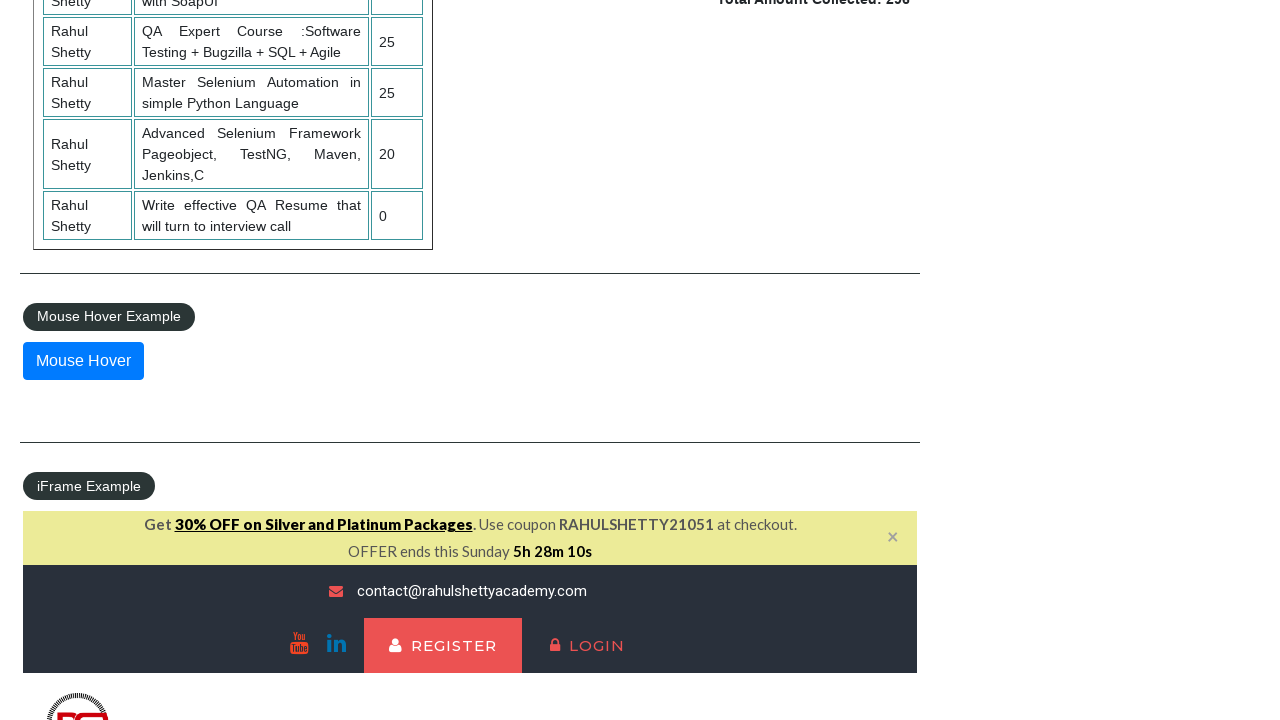